Tests window handling functionality by opening a new window and switching between parent and child windows

Starting URL: http://demo.automationtesting.in/Windows.html

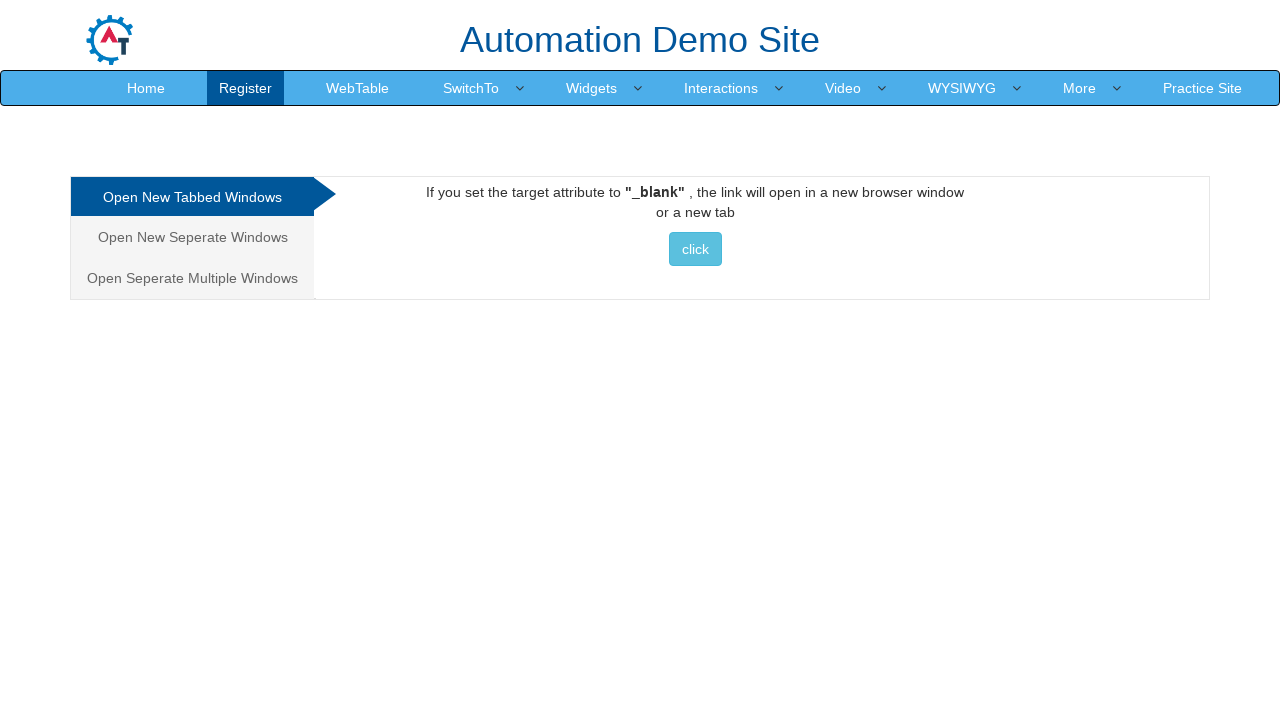

Clicked on 'Open New Seperate Windows' tab/link at (192, 237) on xpath=//a[normalize-space()='Open New Seperate Windows']
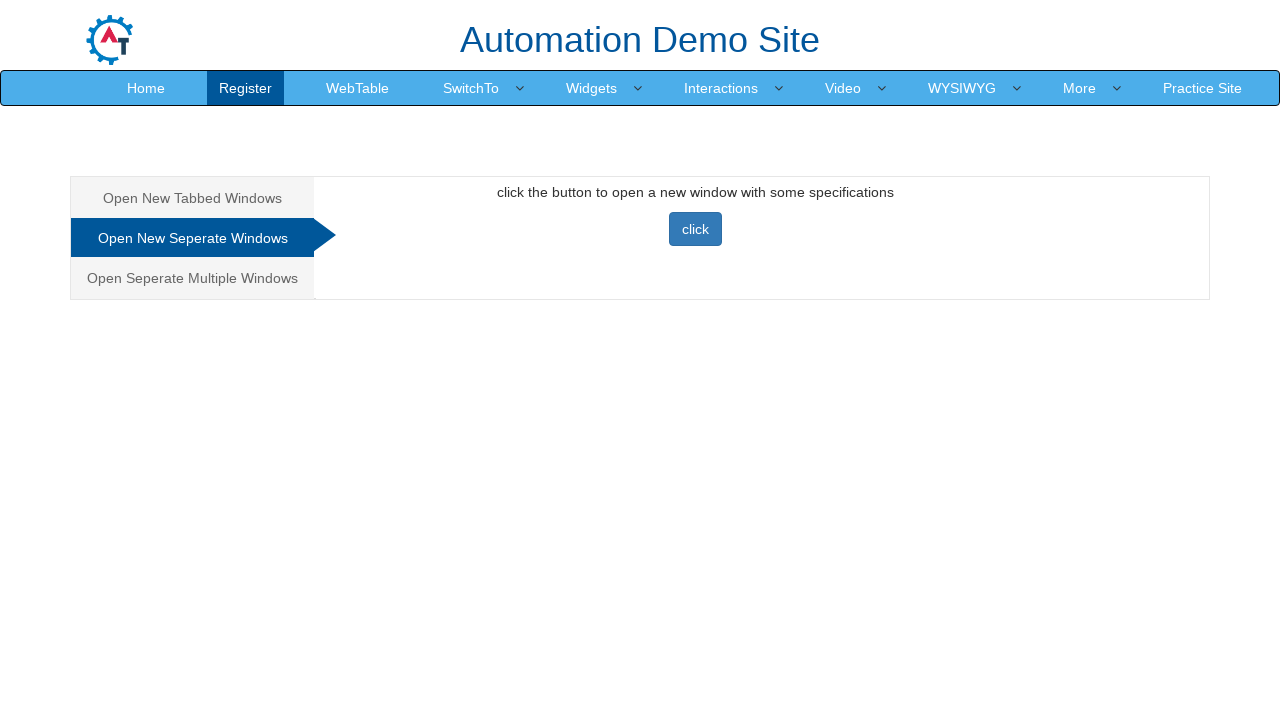

Clicked button to open new separate window at (695, 229) on xpath=//button[@class='btn btn-primary']
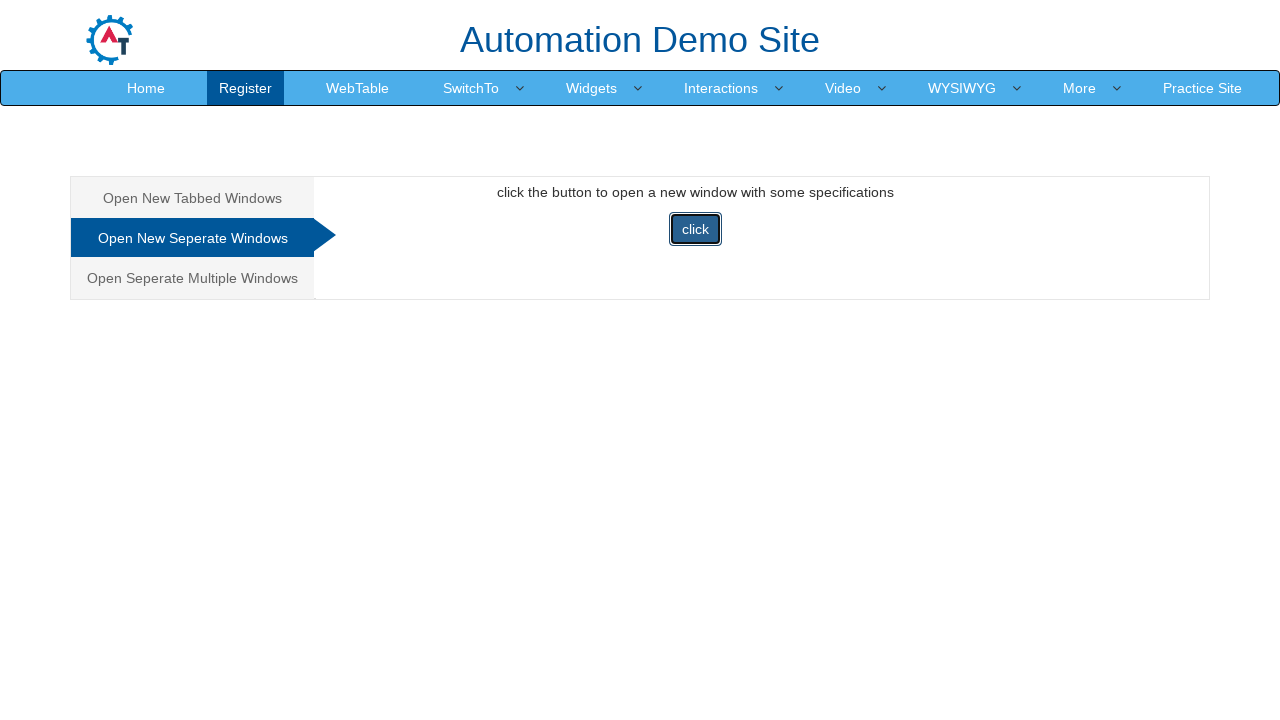

Captured new window page object
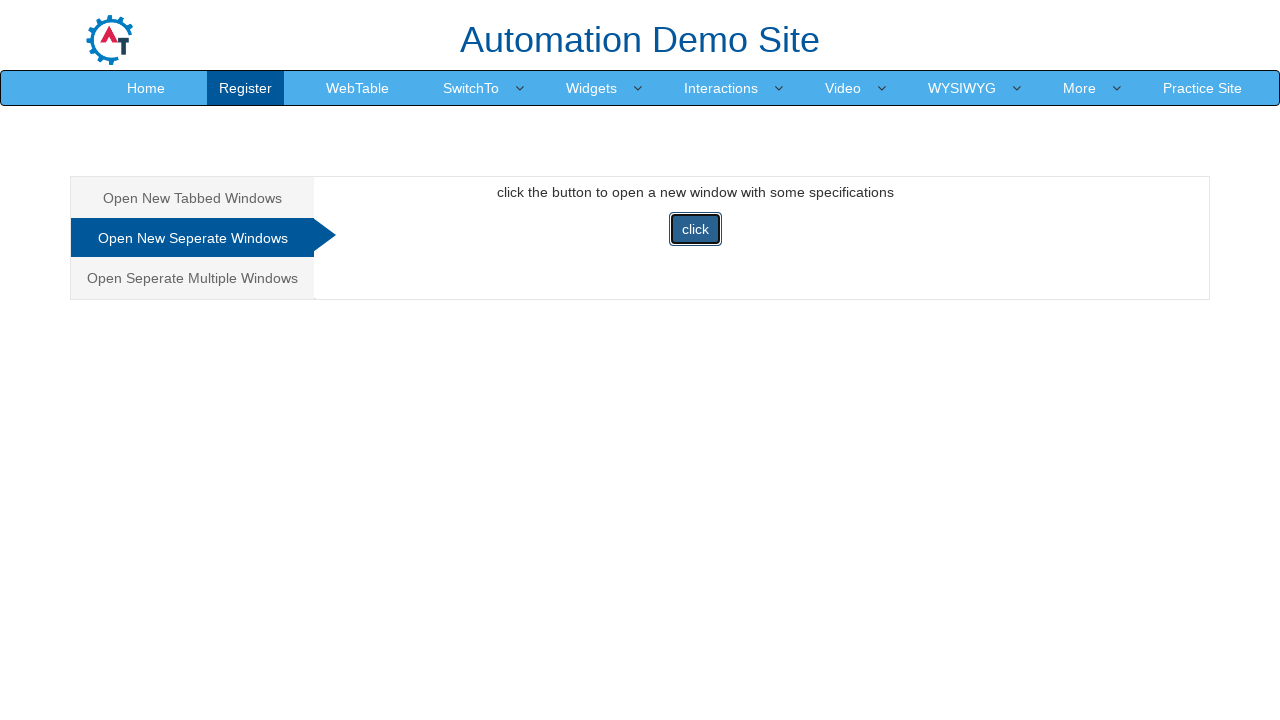

New window loaded successfully
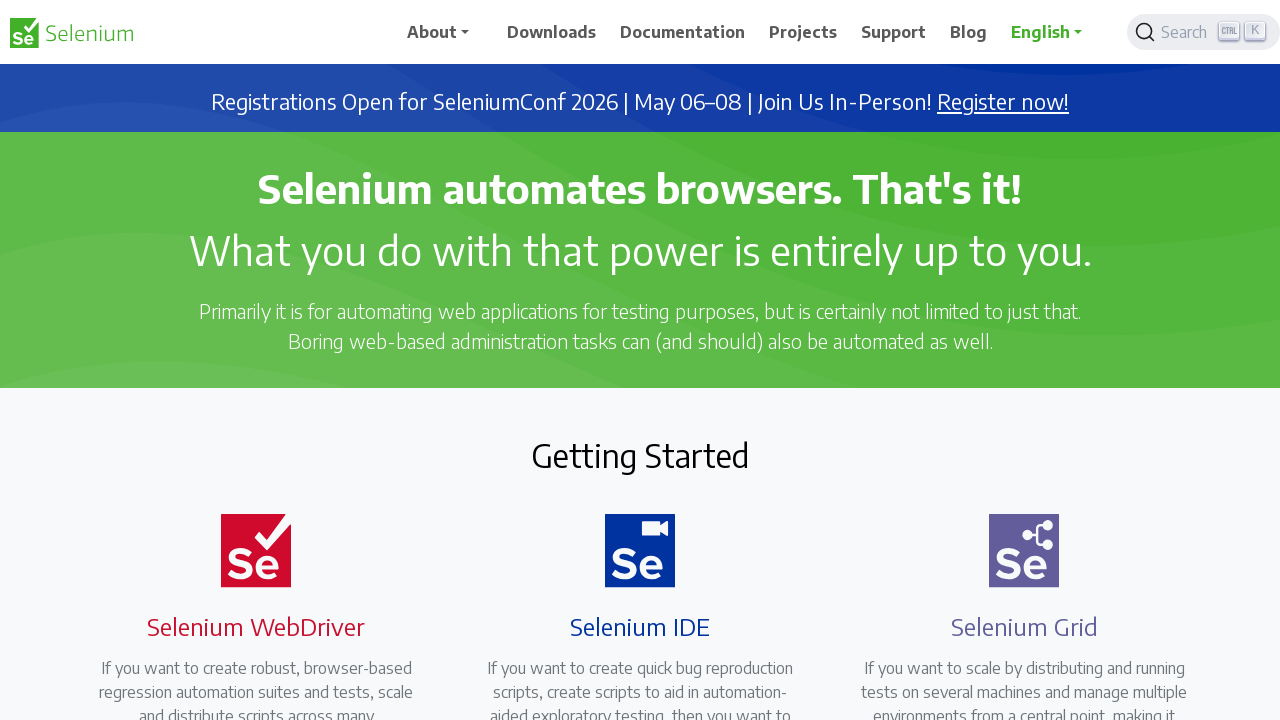

Retrieved new window title: Selenium
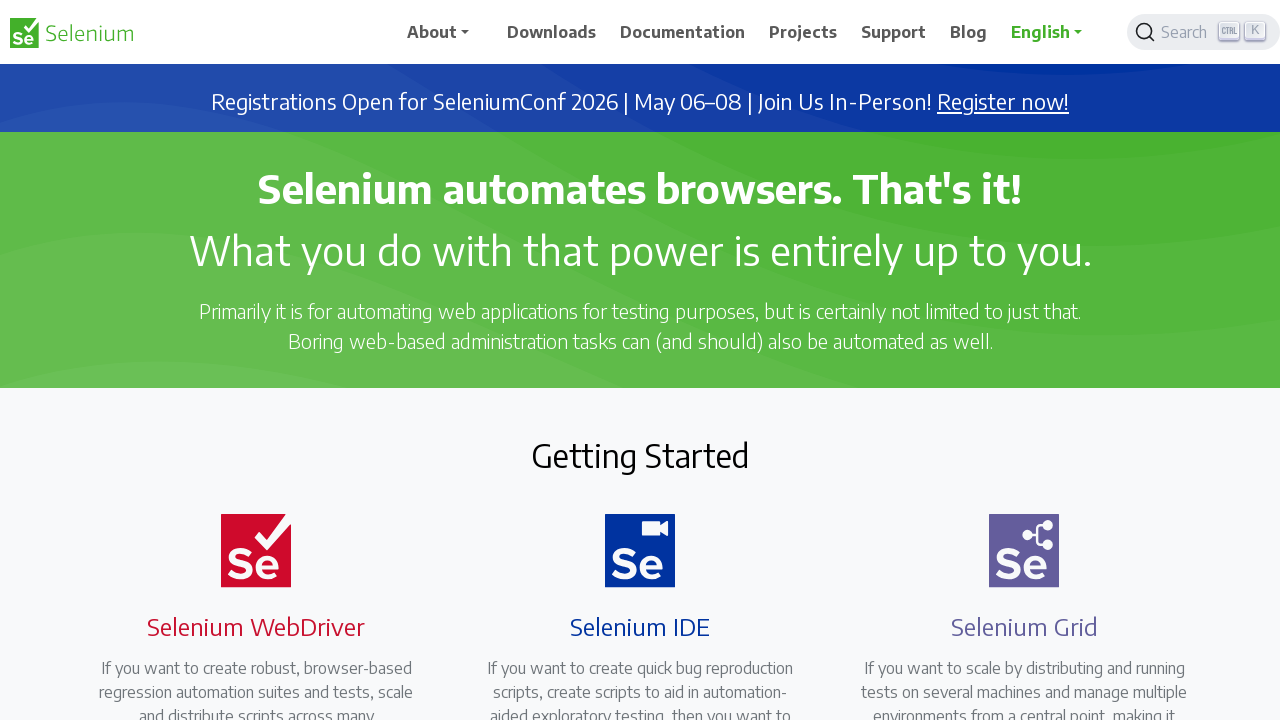

Closed the new window
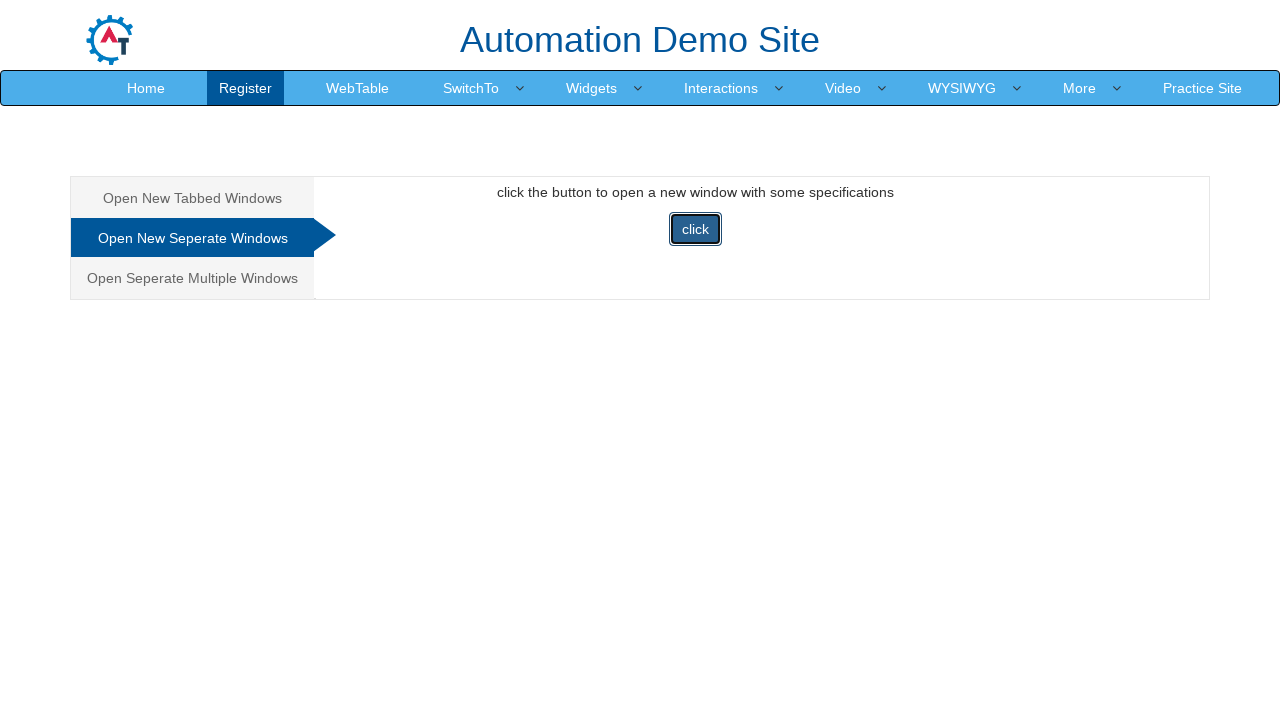

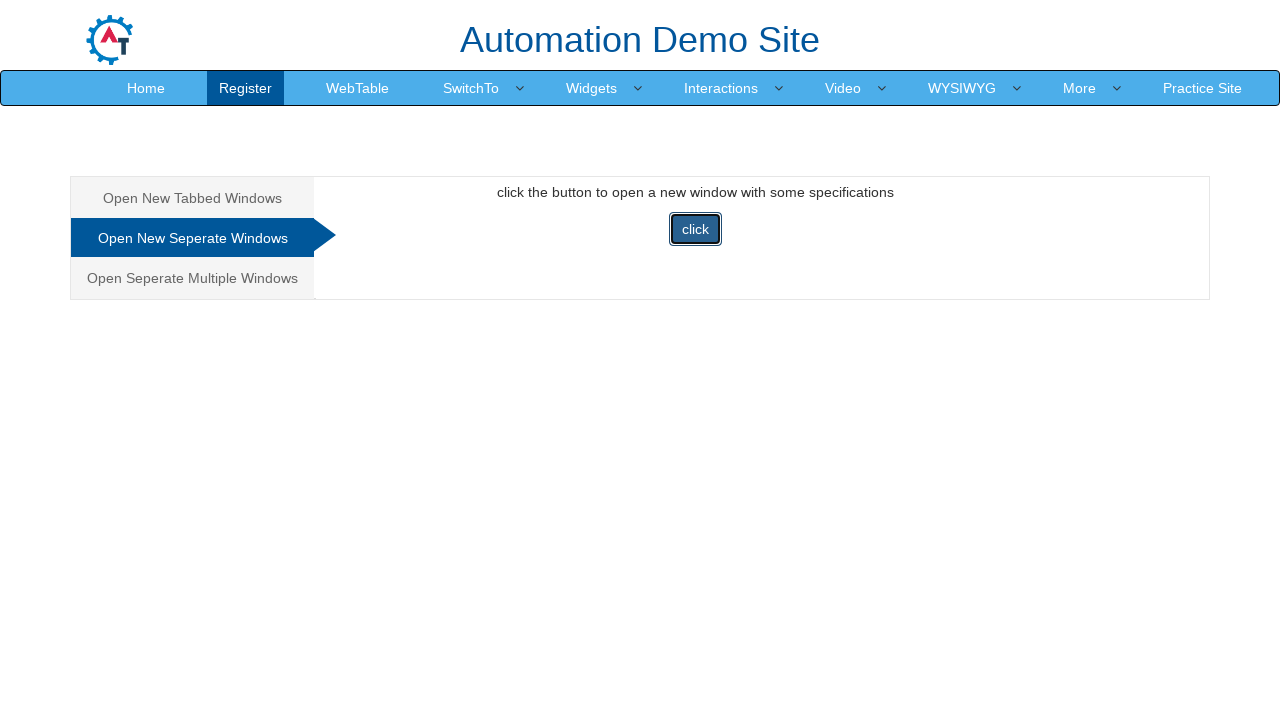